Navigates to Hepsiburada e-commerce site and verifies that order and promotional links are present and accessible

Starting URL: https://www.hepsiburada.com/

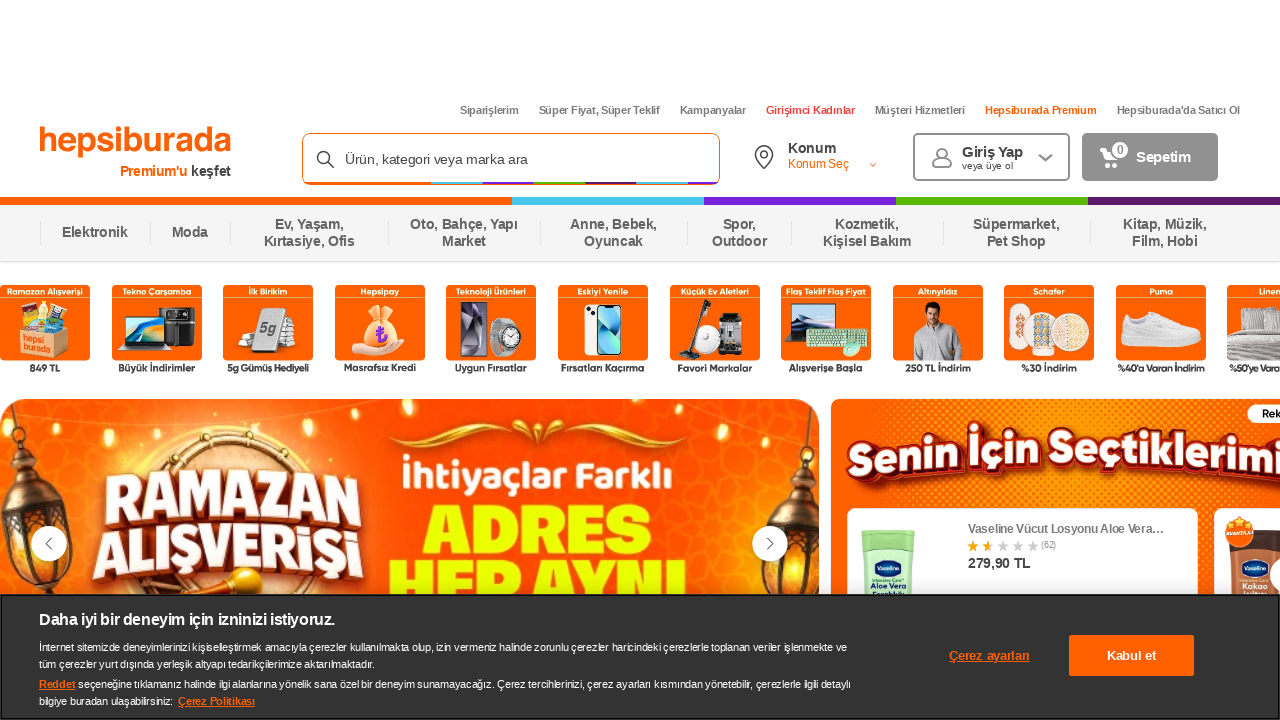

Located 'Siparişlerim' (My Orders) link element
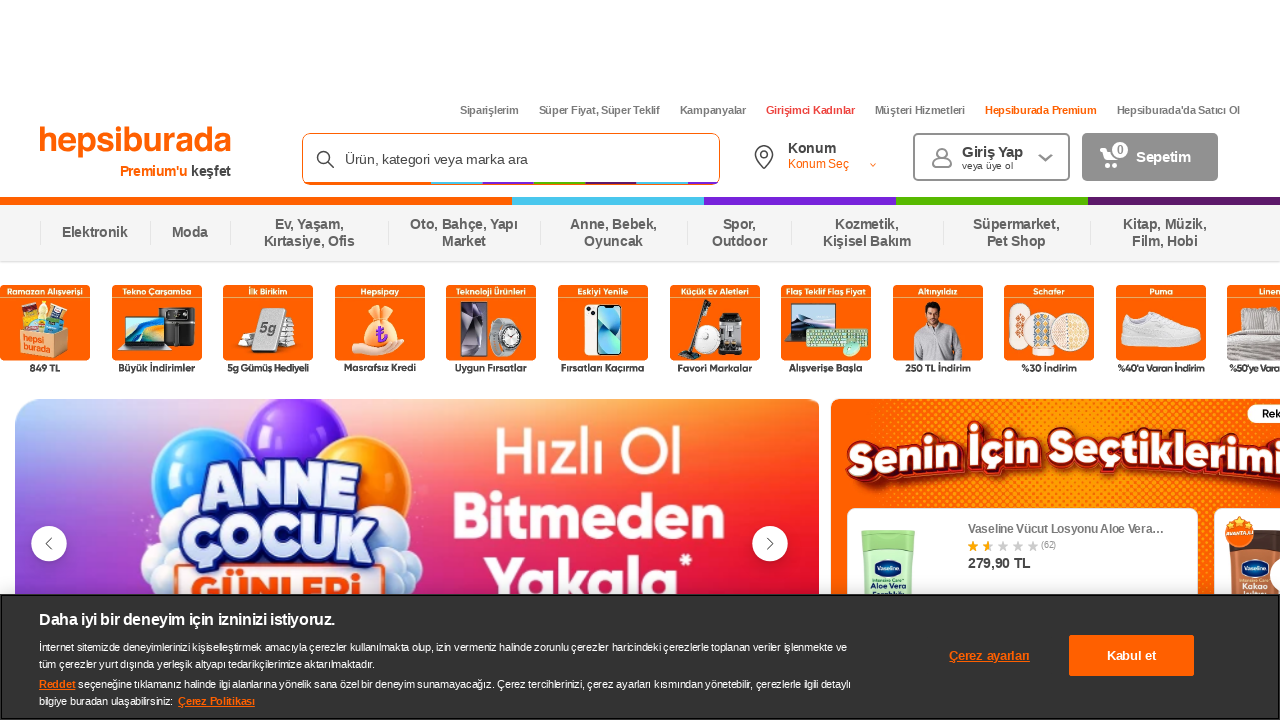

Verified 'Siparişlerim' (My Orders) link is visible
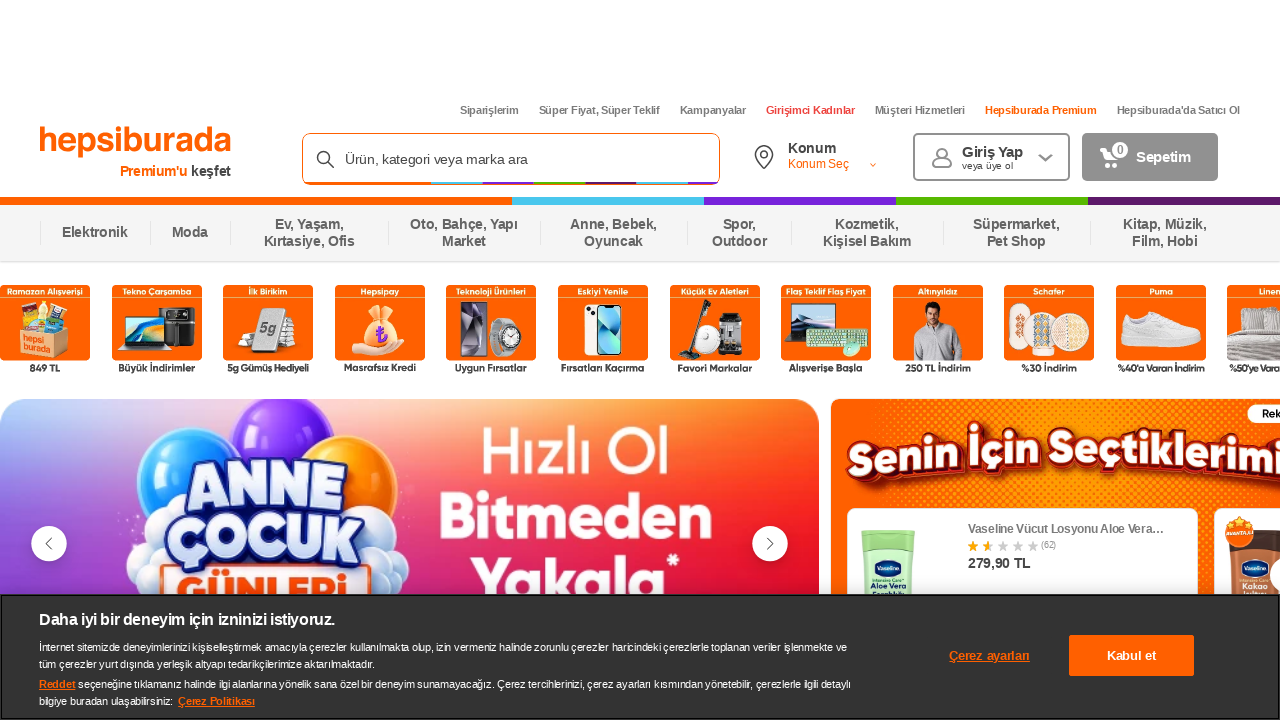

Located promotional link containing 'Süper Fiyat, Süper Teklif' text
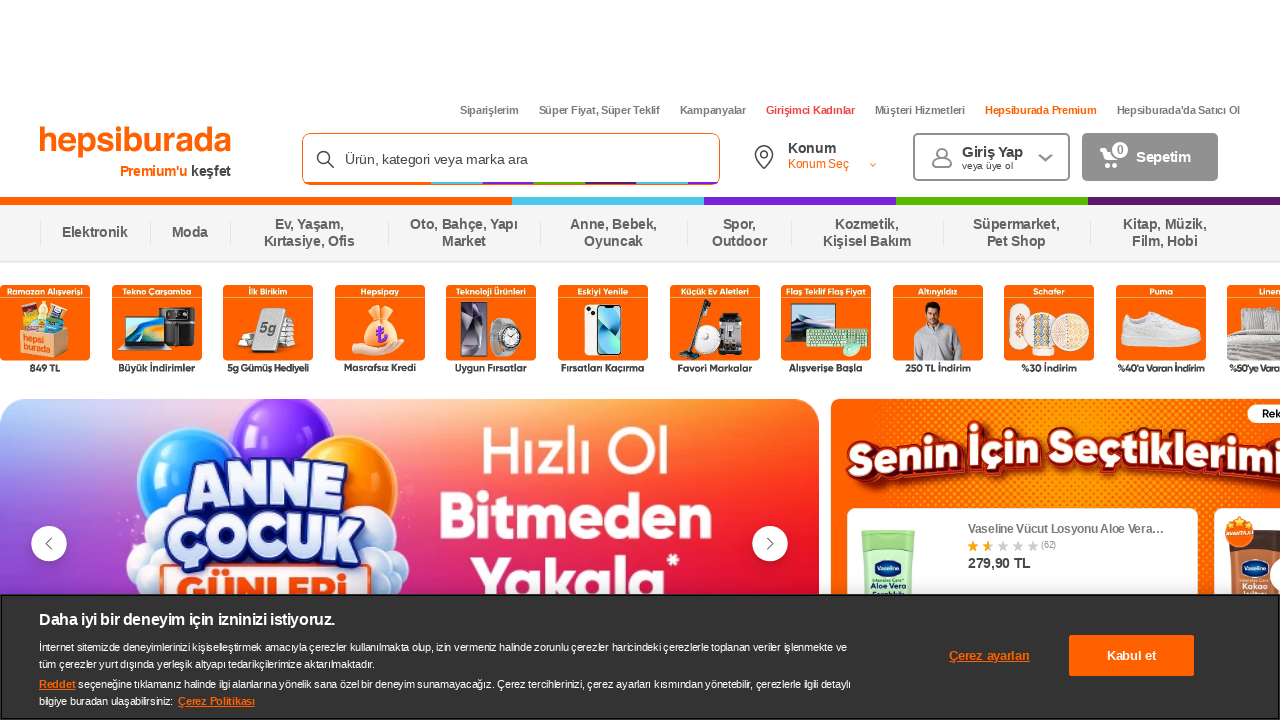

Verified promotional 'Süper Fiyat, Süper Teklif' link is visible
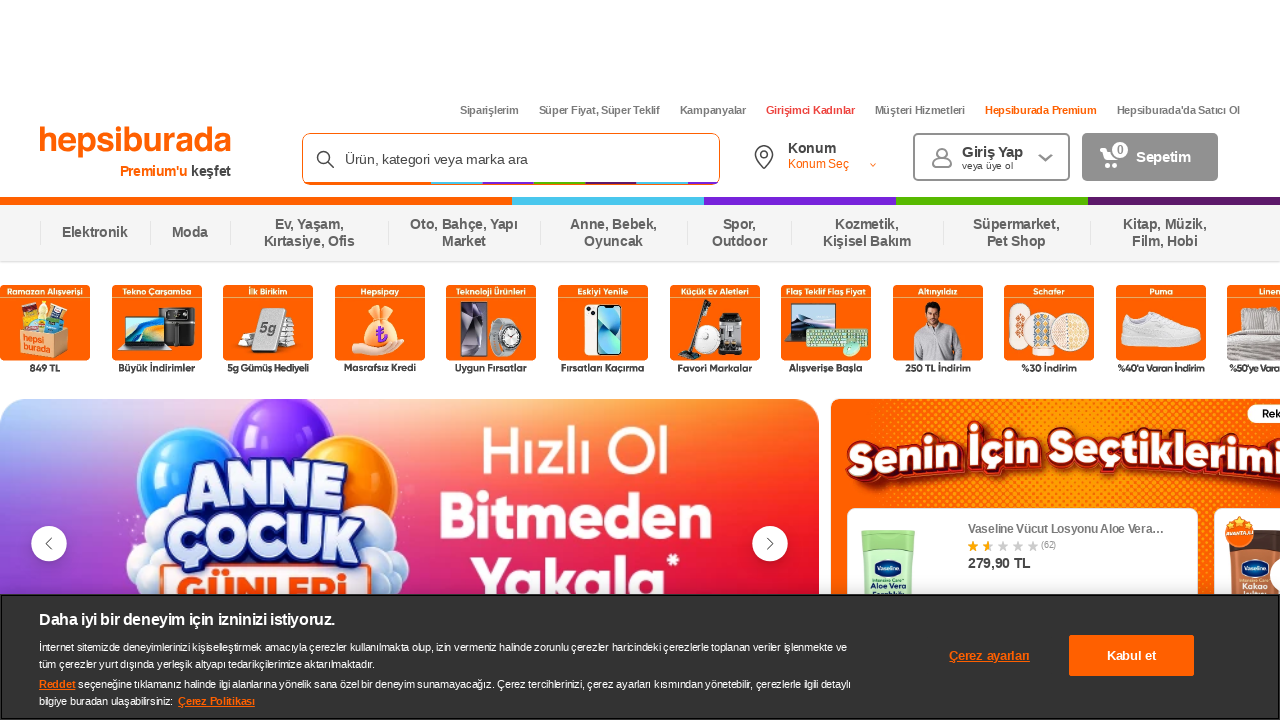

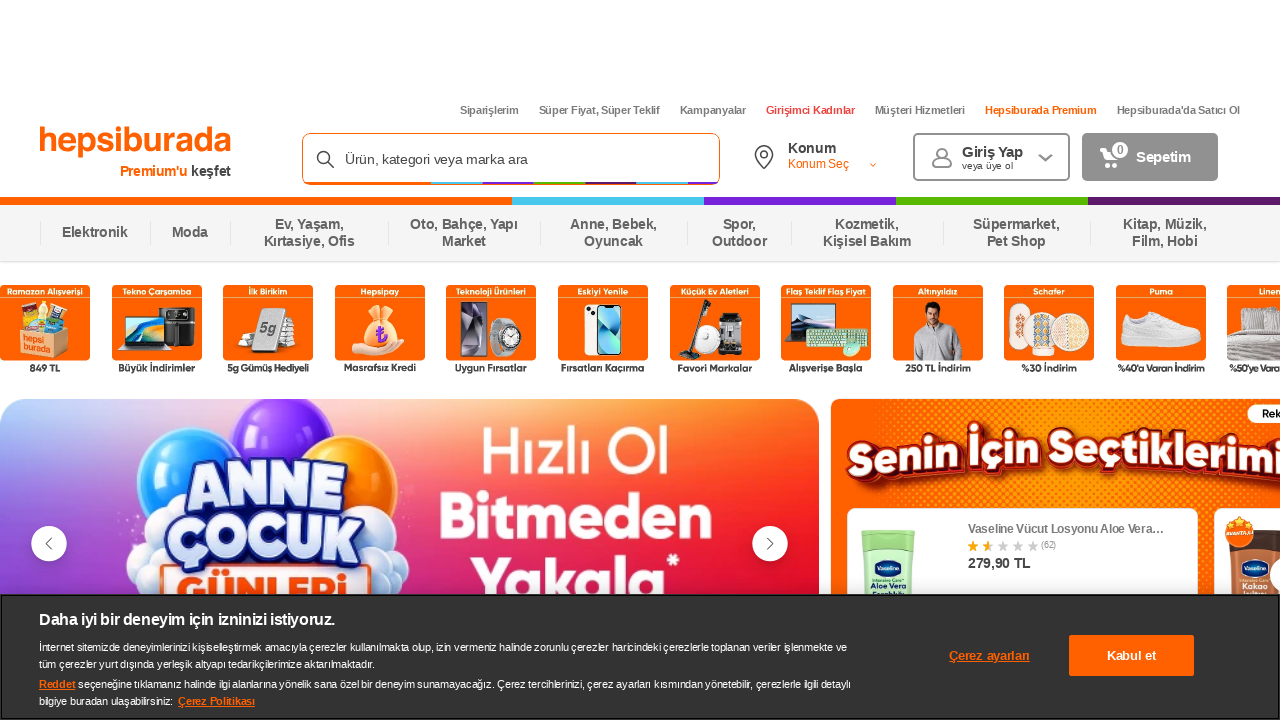